Tests mouse hover functionality by hovering over the "Company" menu item and clicking on "Contact Us" link, then verifies contact information is displayed

Starting URL: https://www.vtiger.com/

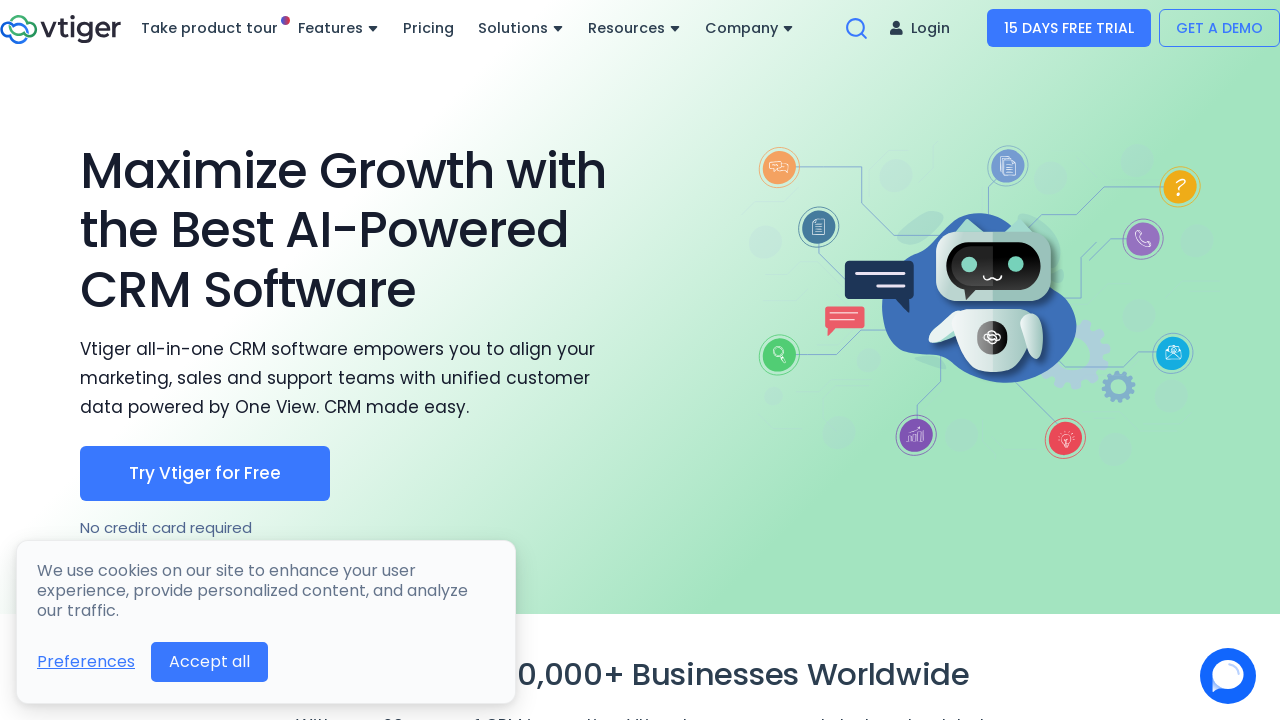

Hovered over 'Company' menu item at (750, 28) on a:text('Company')
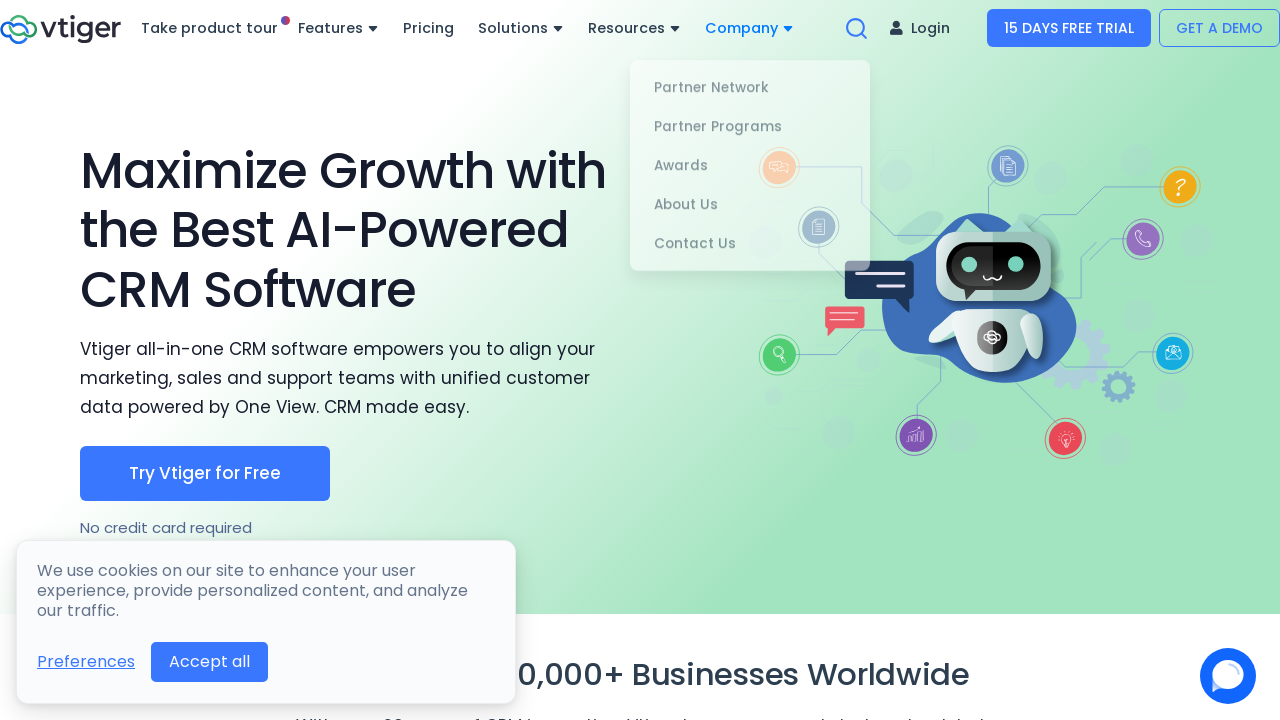

Clicked 'Contact Us' link in dropdown menu at (750, 239) on a:text-matches('Contact Us', 'i')
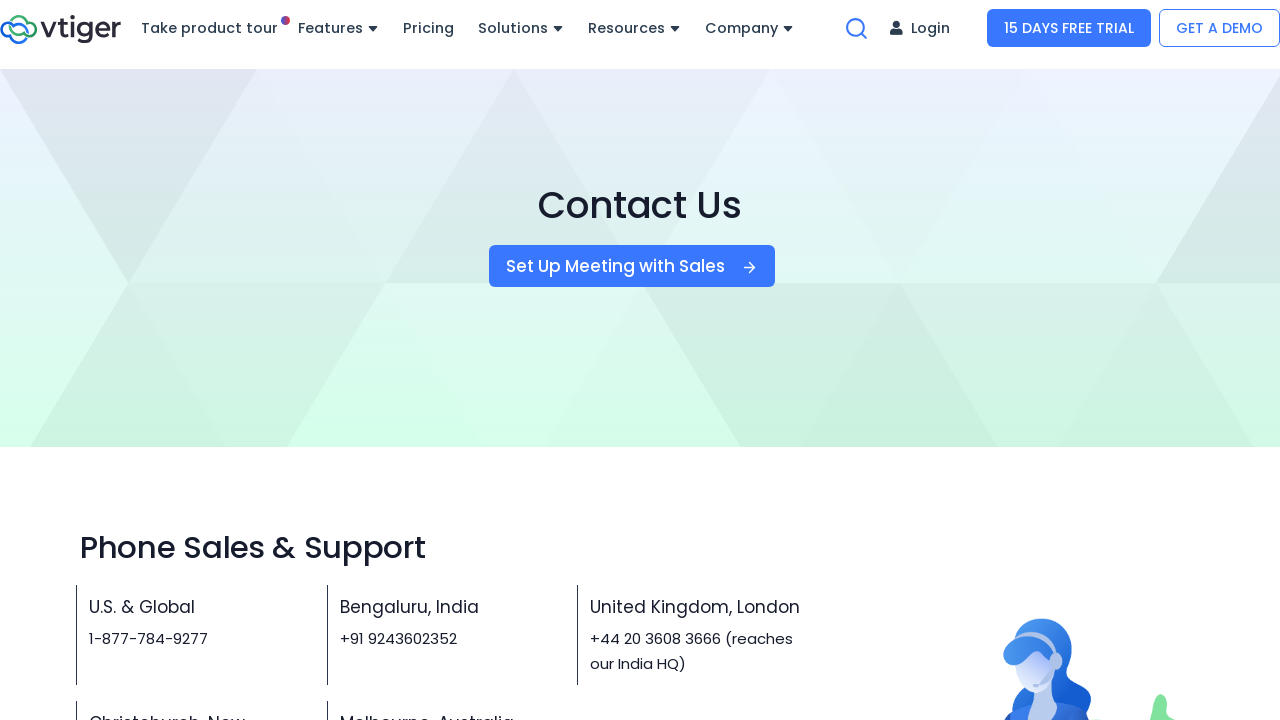

Contact information with 'Bengaluru, India' address loaded and displayed
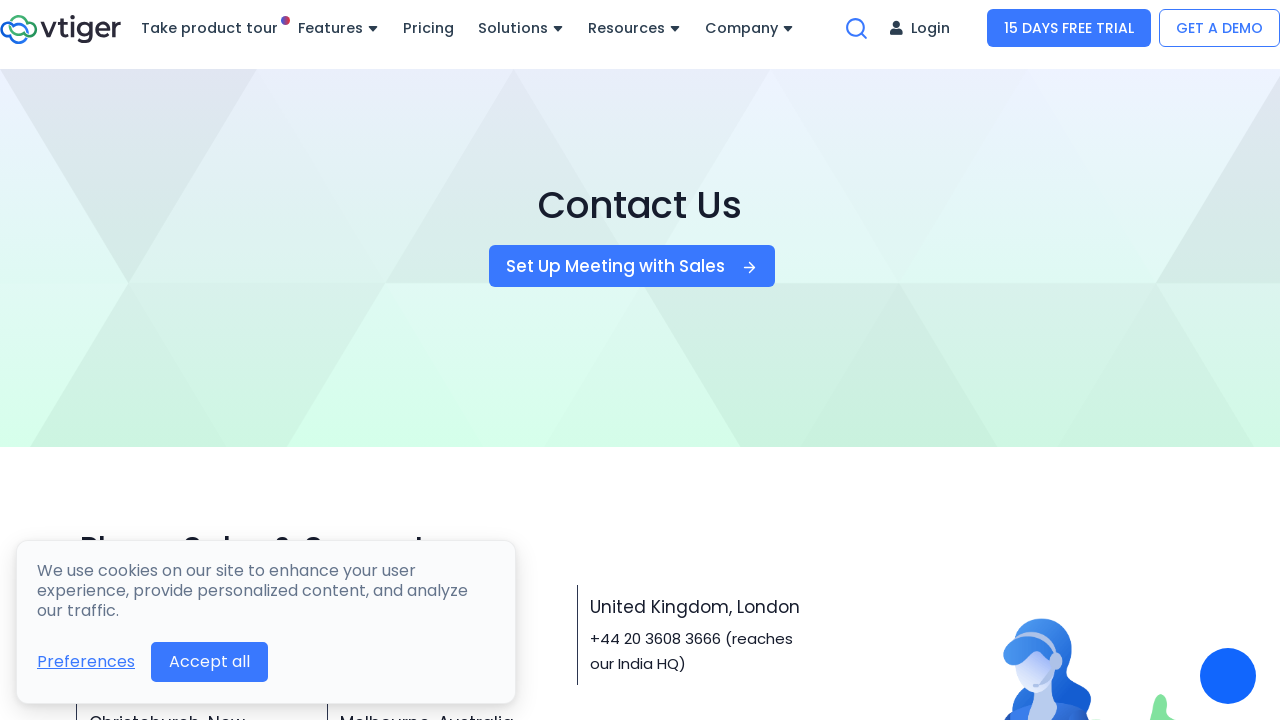

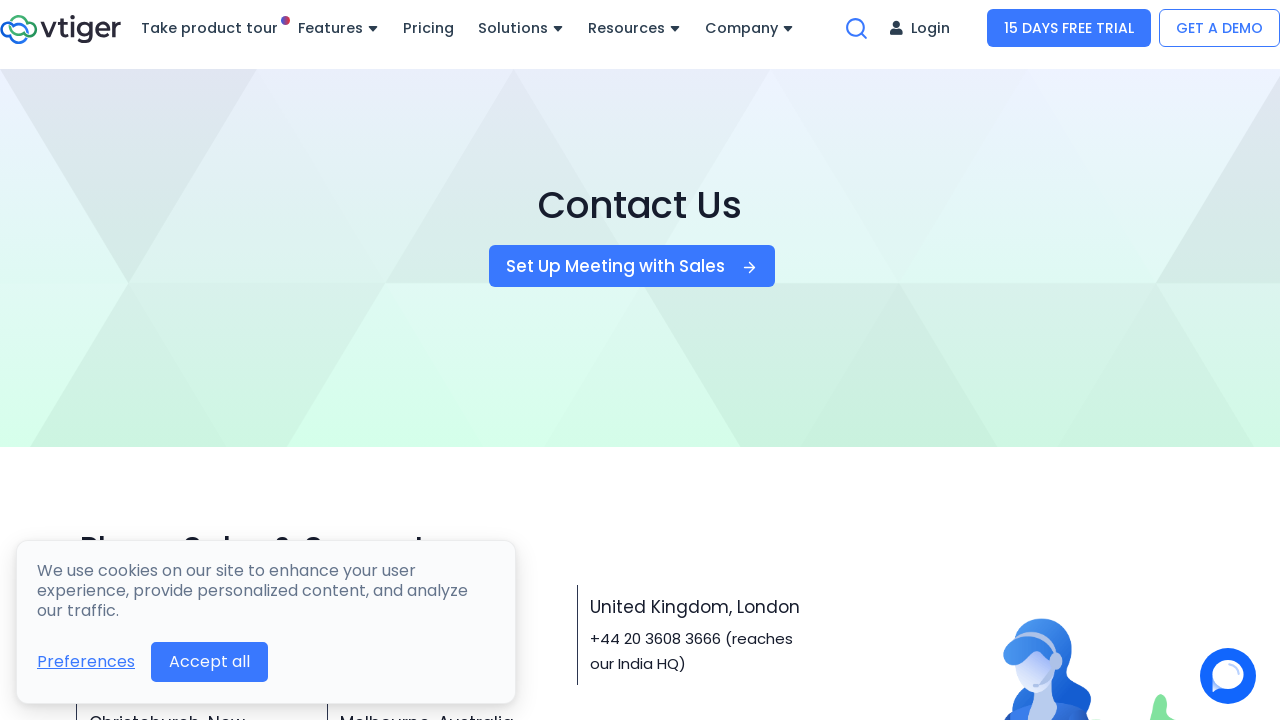